Tests handling of SVG elements by clicking on an SVG element identified by its viewBox attribute on the Kayak India website

Starting URL: https://www.kayak.co.in/

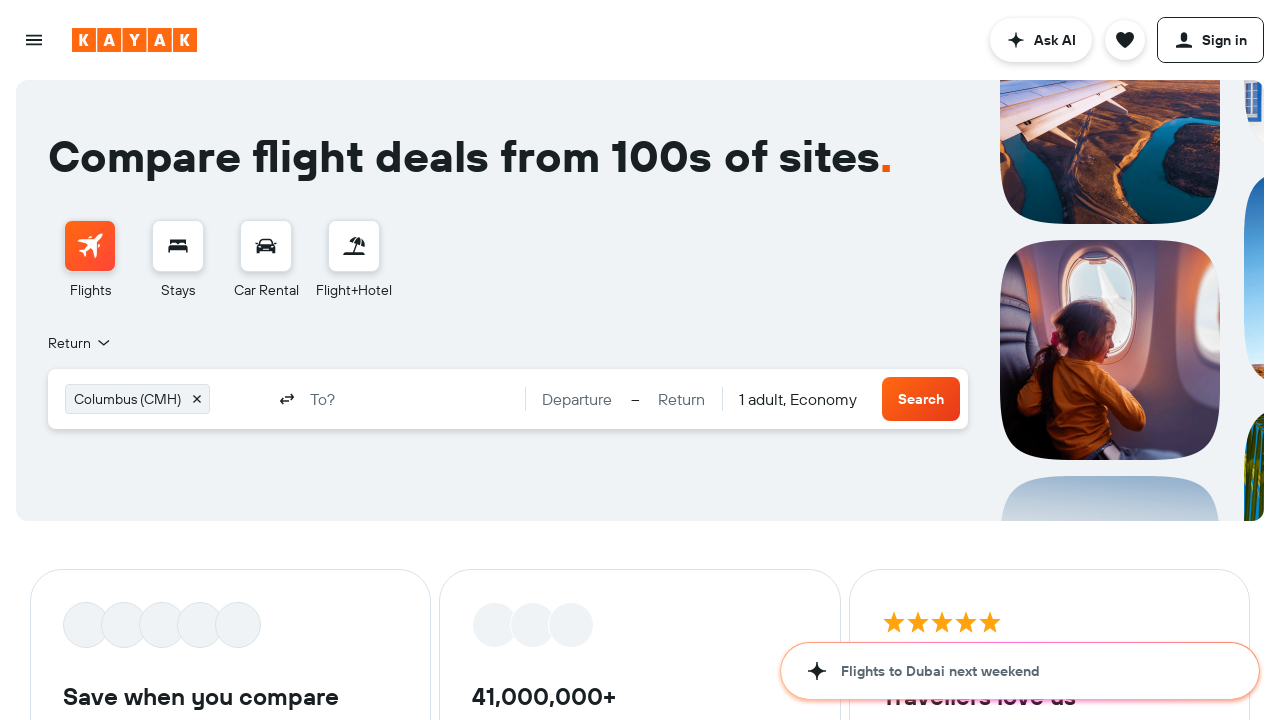

Navigated to Kayak India website
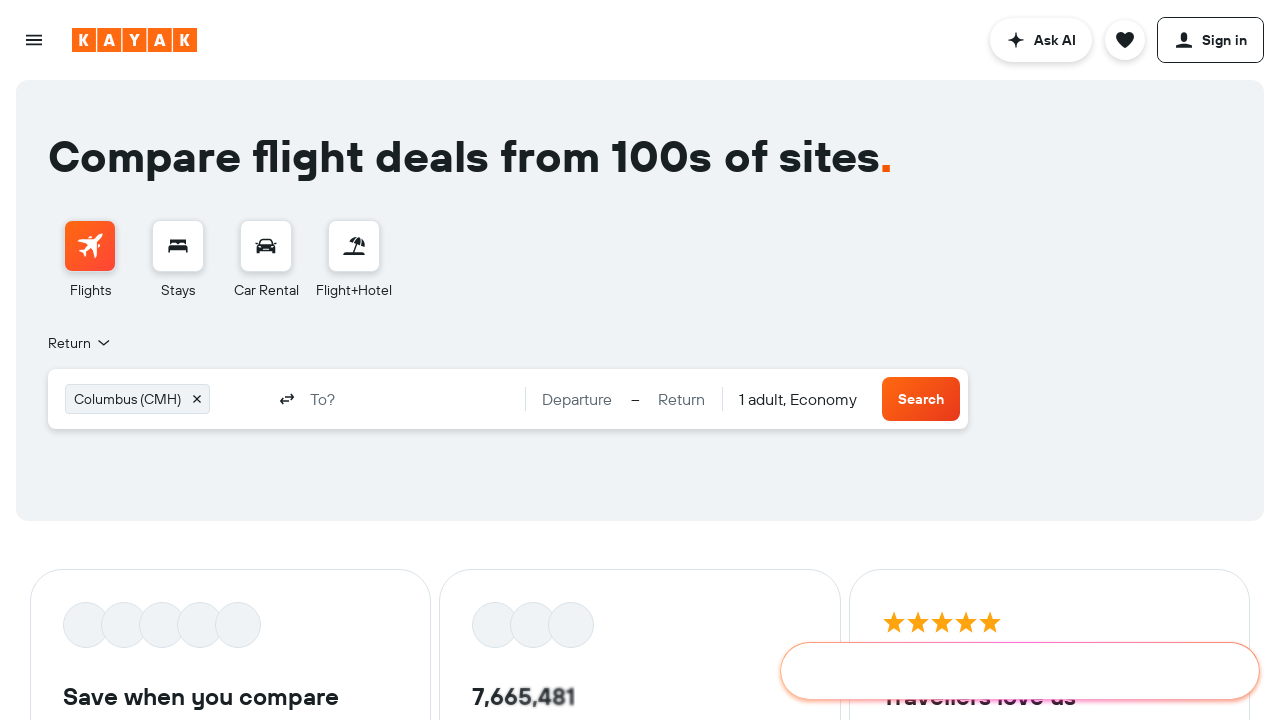

Clicked SVG element identified by viewBox attribute '0 0 125 24' at (134, 40) on xpath=//*[name()='svg' and @viewBox='0 0 125 24']
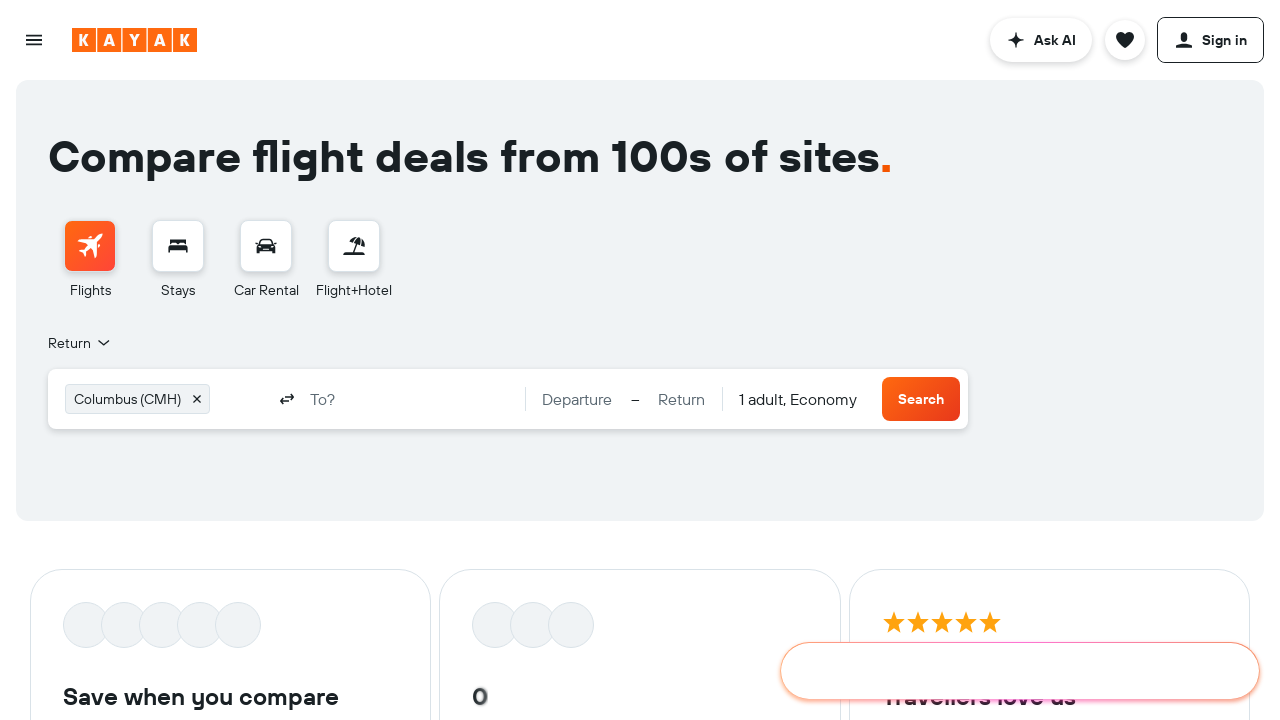

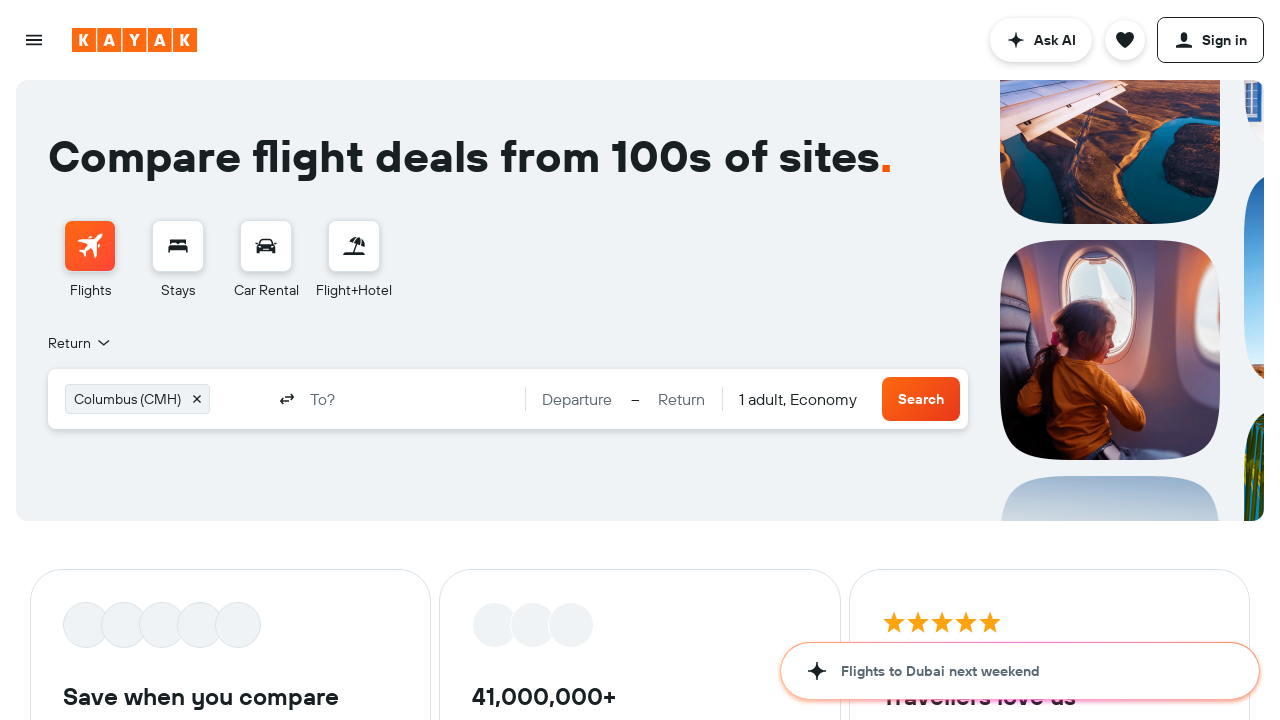